Tests different button interaction types on DemoQA - performs double click, right click, and normal click actions, then validates the corresponding confirmation messages appear

Starting URL: https://demoqa.com/buttons

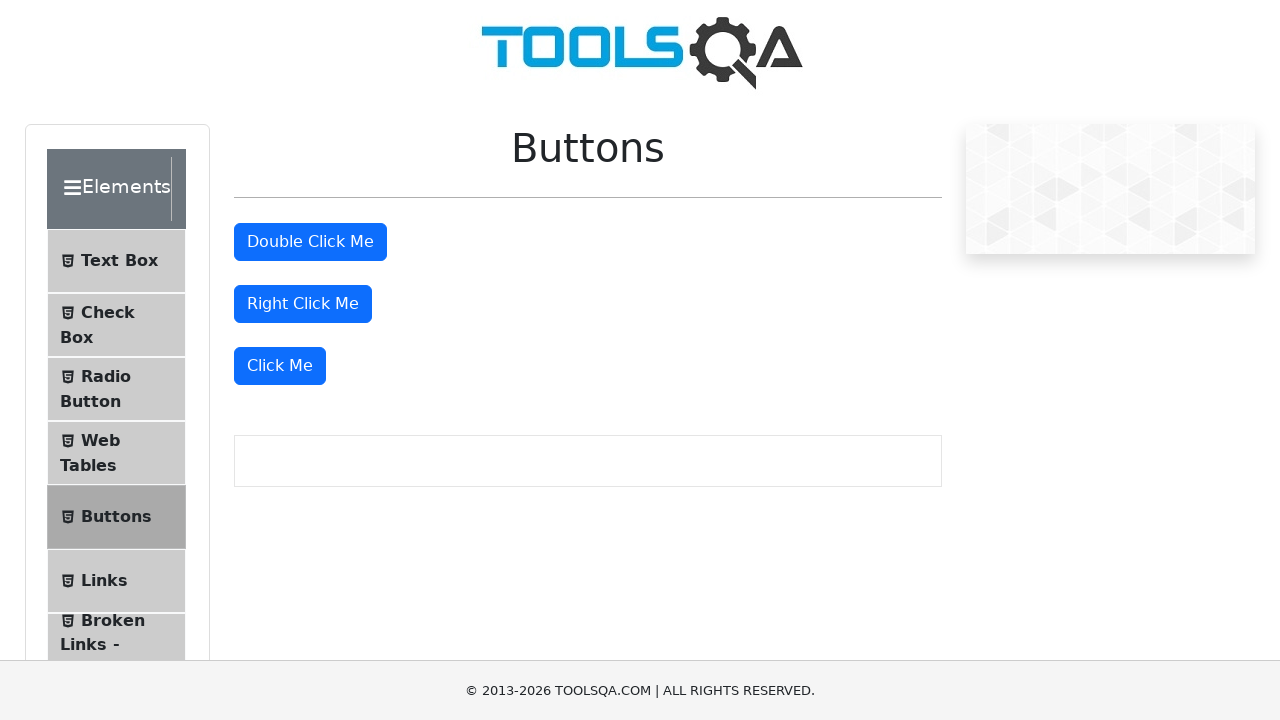

Double-clicked the double click button at (310, 242) on #doubleClickBtn
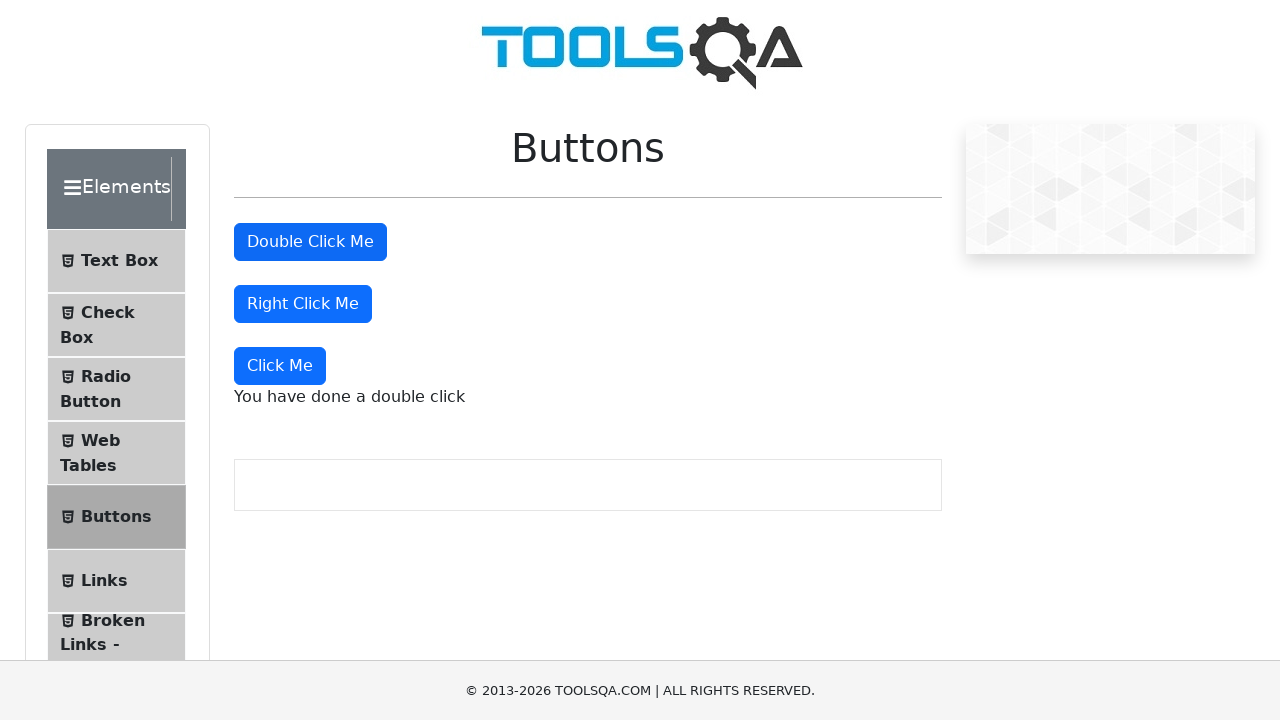

Waited for double click confirmation message to appear
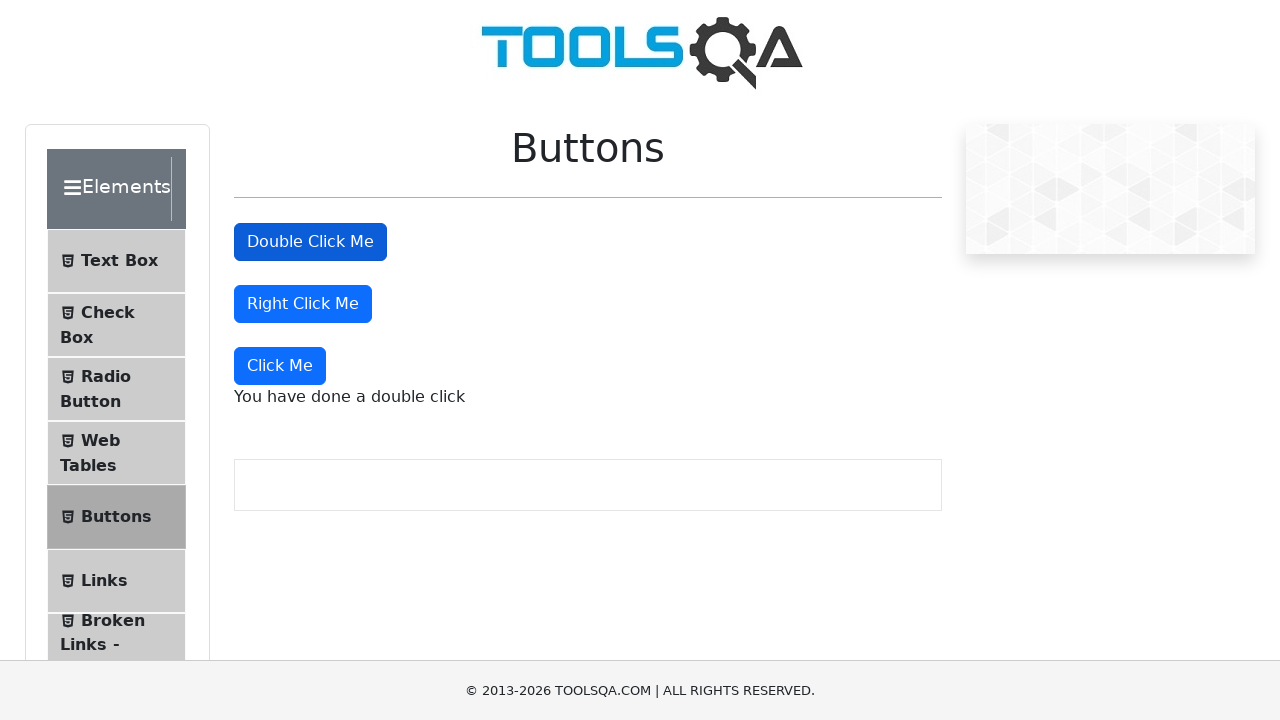

Verified double click message displays 'You have done a double click'
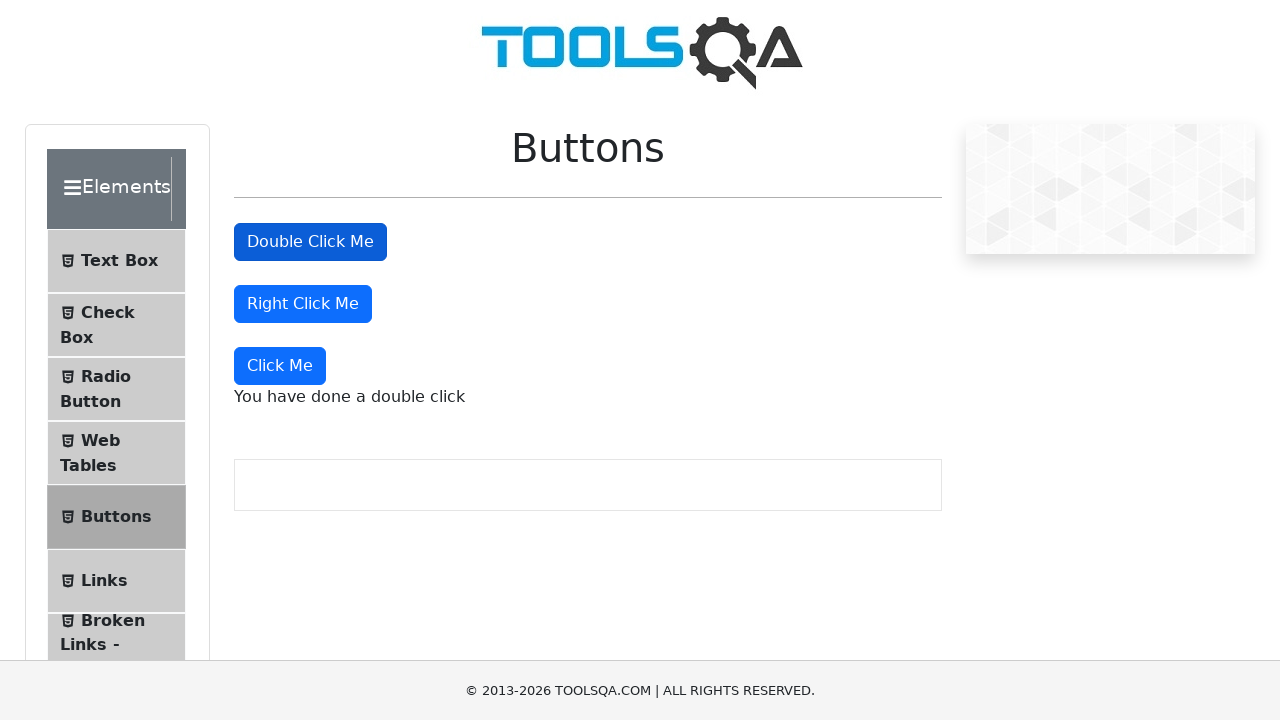

Right-clicked the right click button at (303, 304) on #rightClickBtn
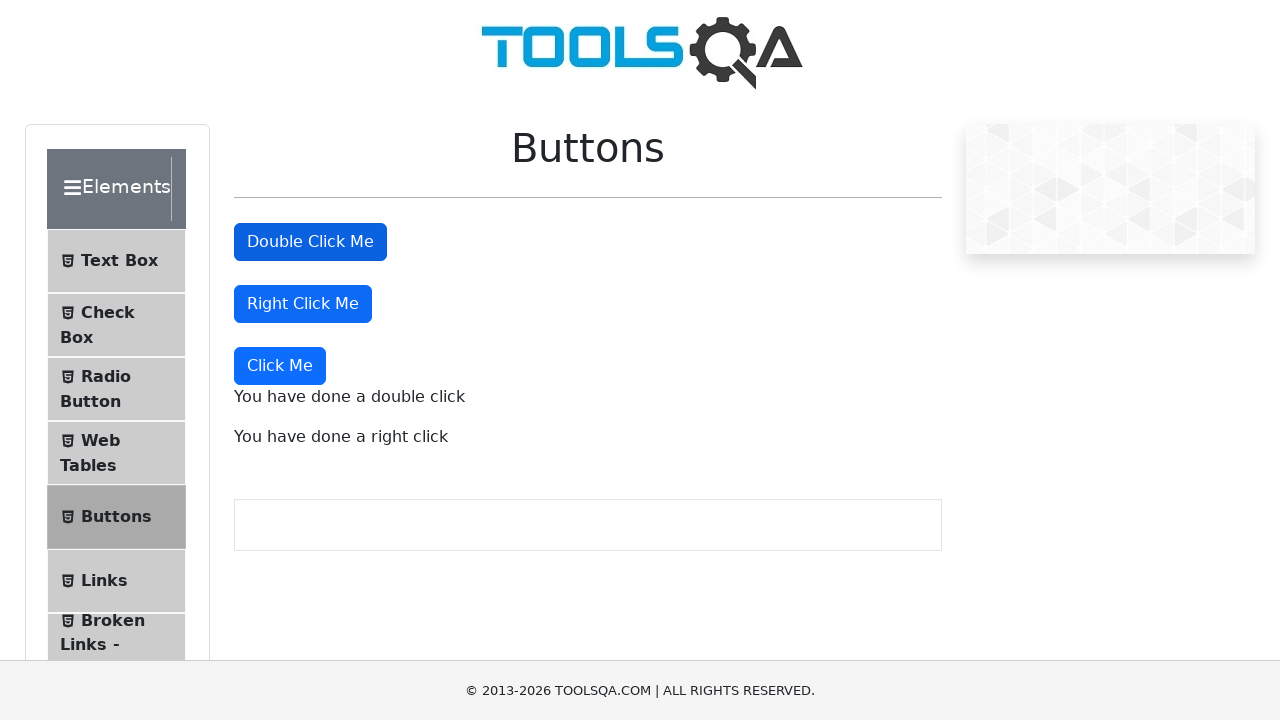

Waited for right click confirmation message to appear
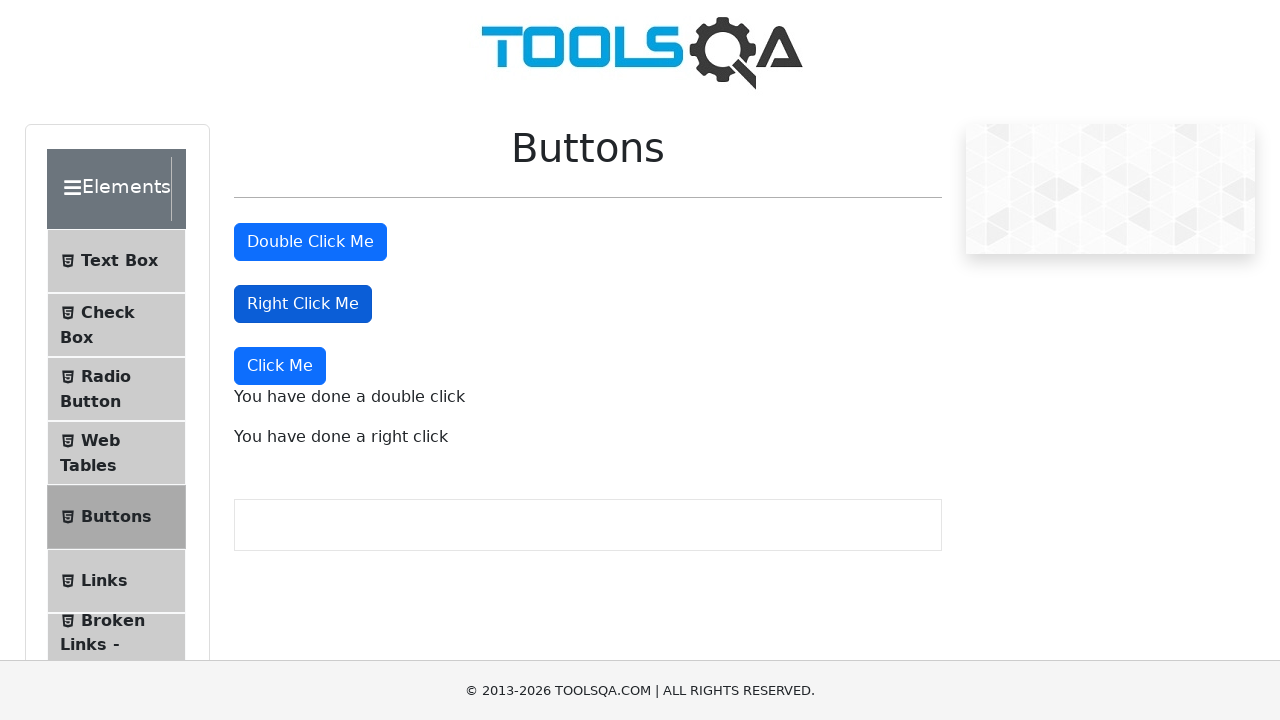

Verified right click message displays 'You have done a right click'
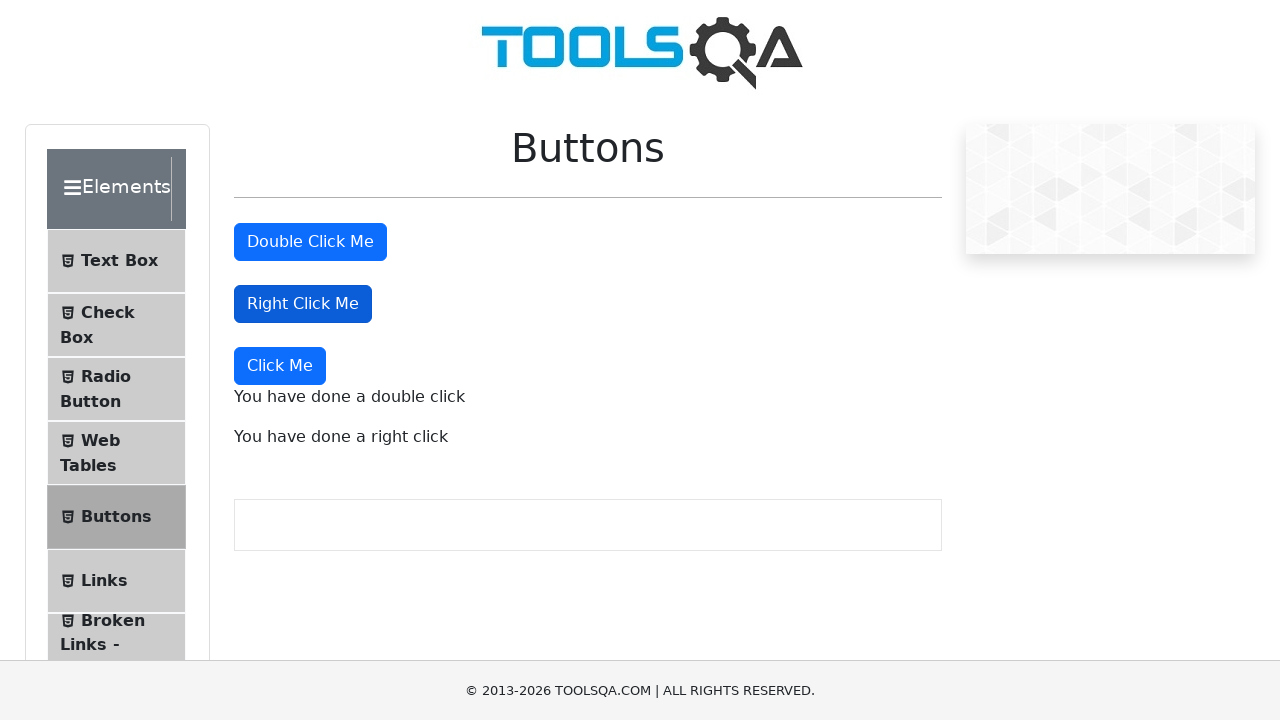

Clicked the dynamic click button (third primary button) at (280, 366) on button.btn-primary >> nth=2
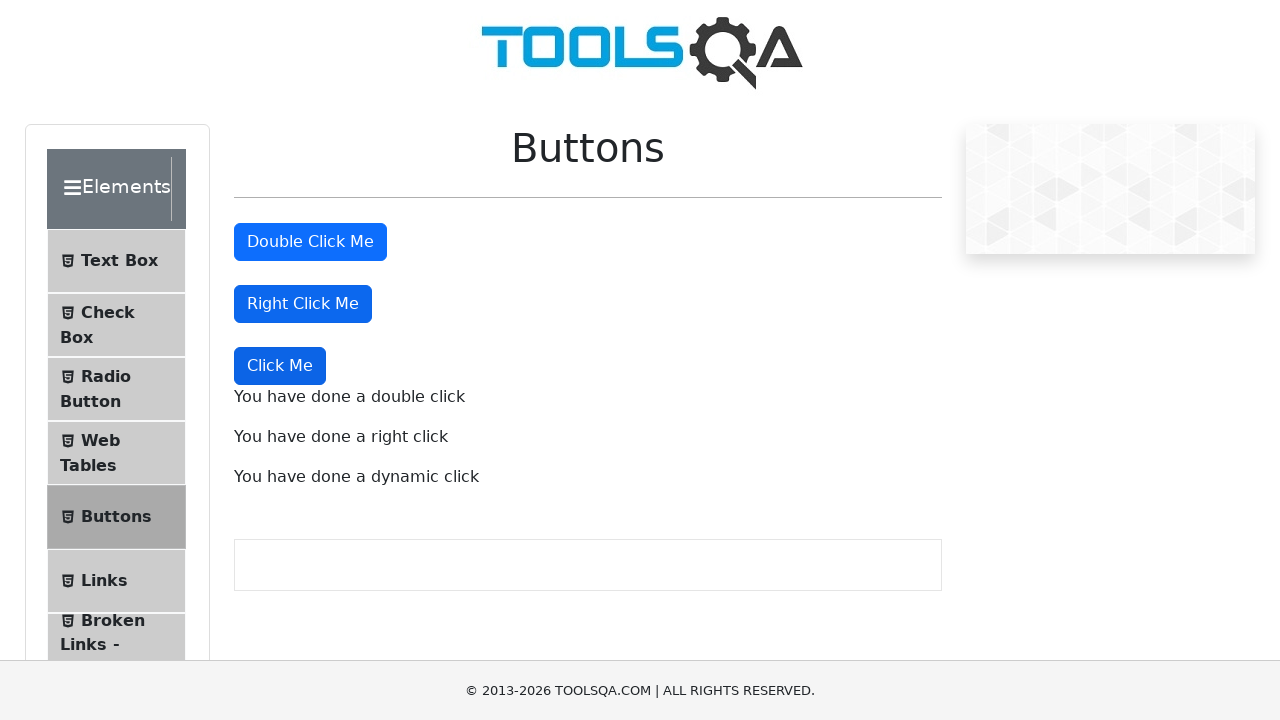

Waited for dynamic click confirmation message to appear
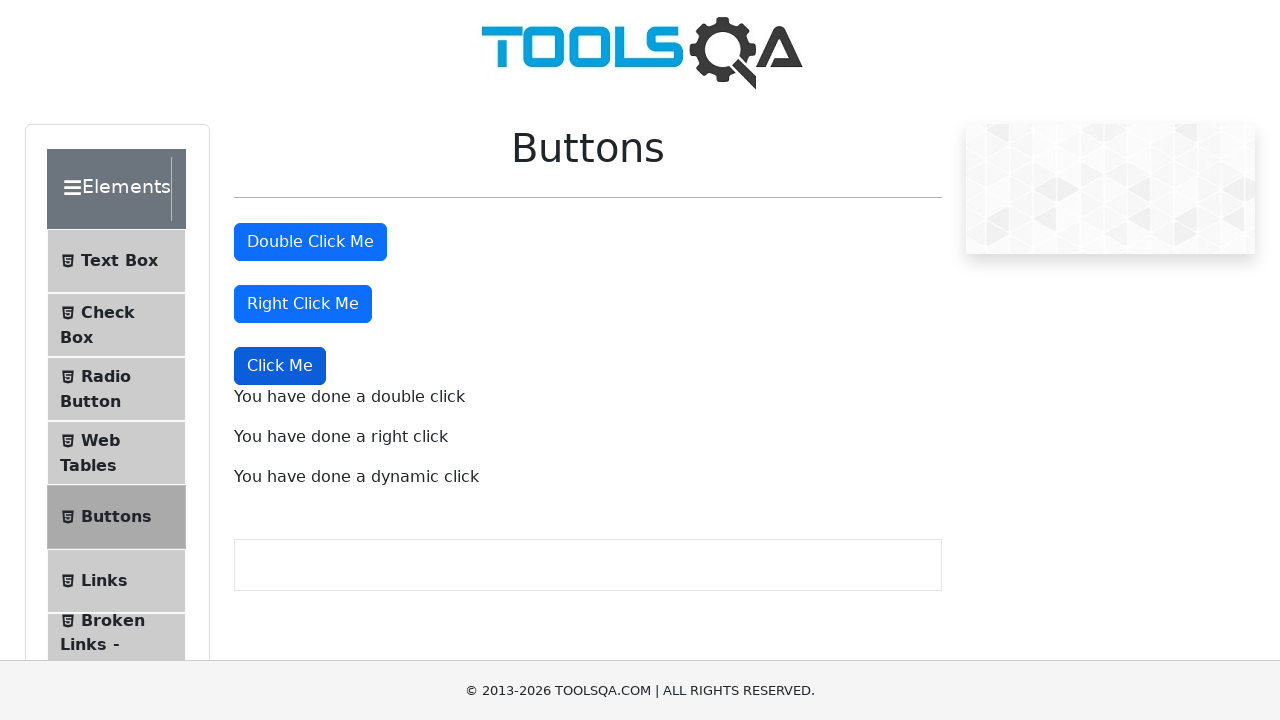

Verified dynamic click message displays 'You have done a dynamic click'
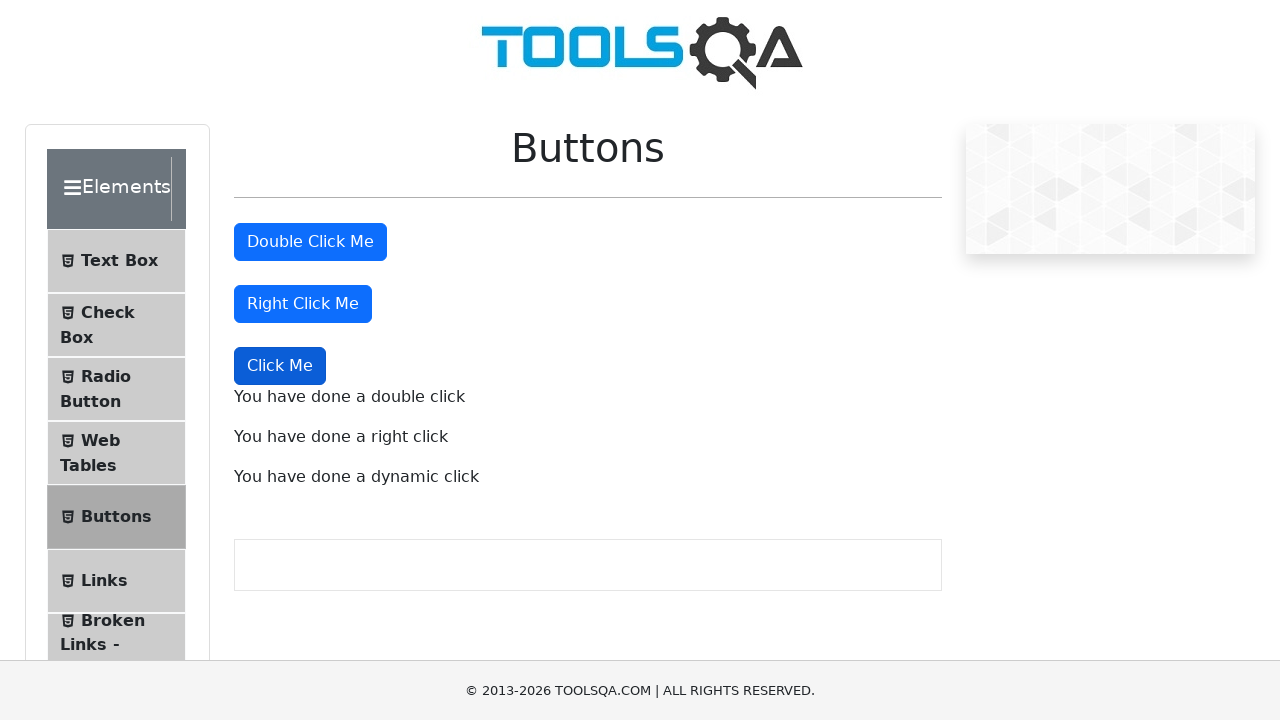

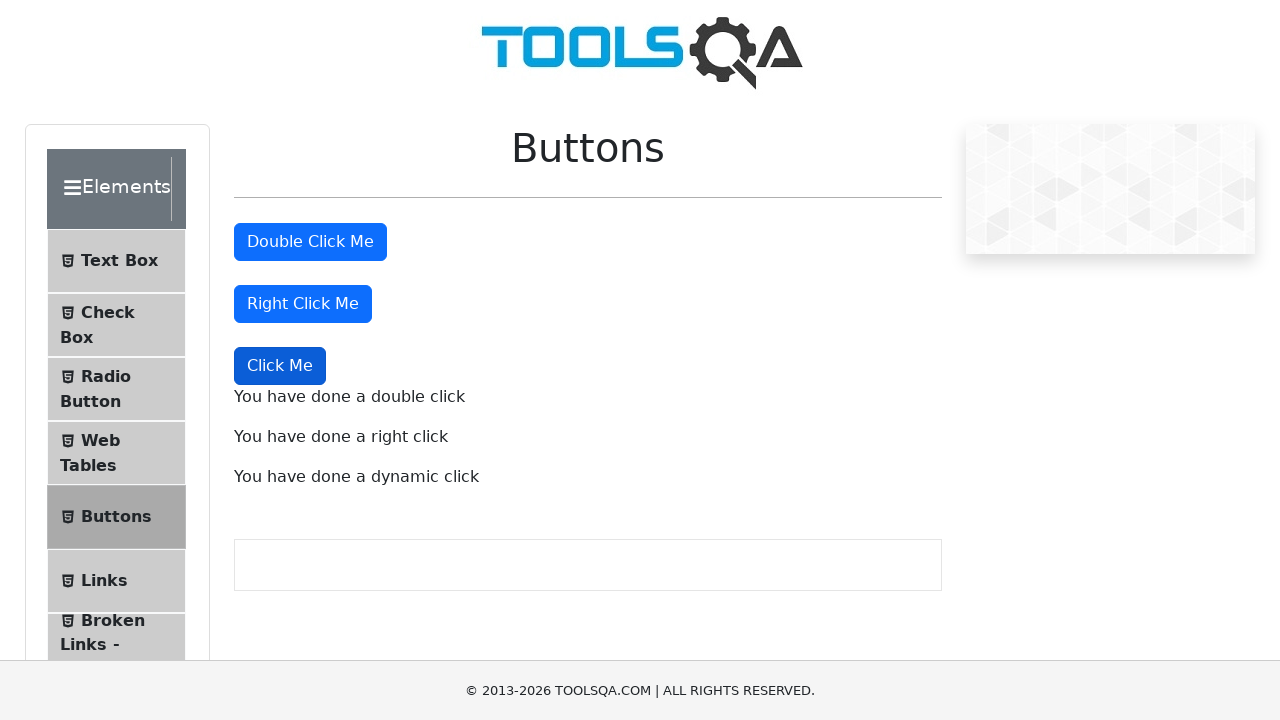